Tests a todo list application by checking existing items, adding a new todo item, and verifying the new item was added successfully

Starting URL: https://lambdatest.github.io/sample-todo-app/

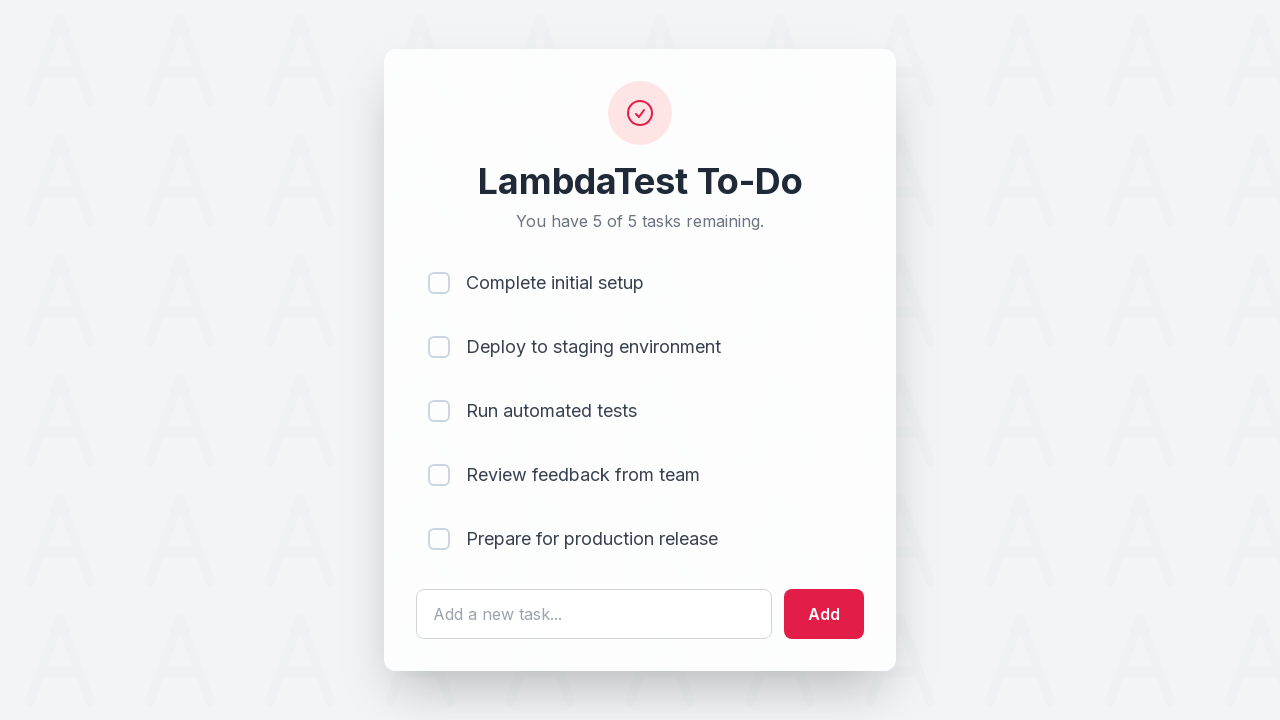

Clicked the first checkbox (li1) at (439, 283) on input[name='li1']
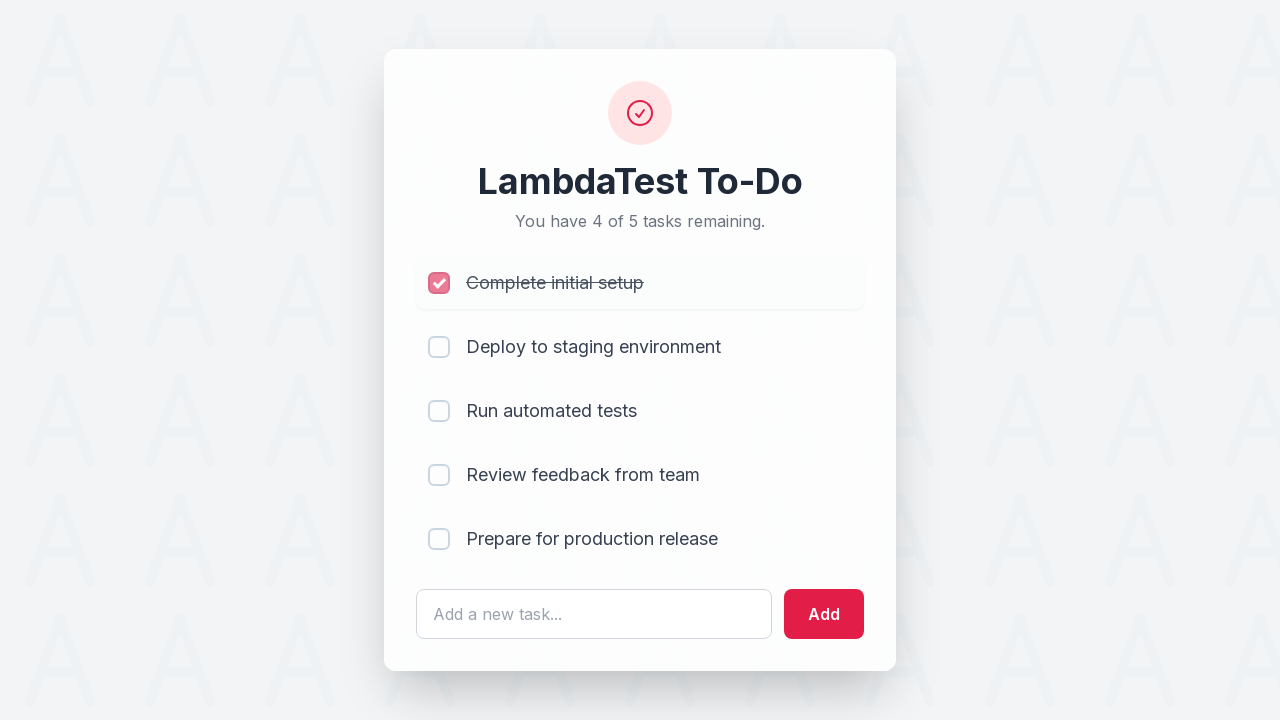

Clicked the second checkbox (li2) at (439, 347) on input[name='li2']
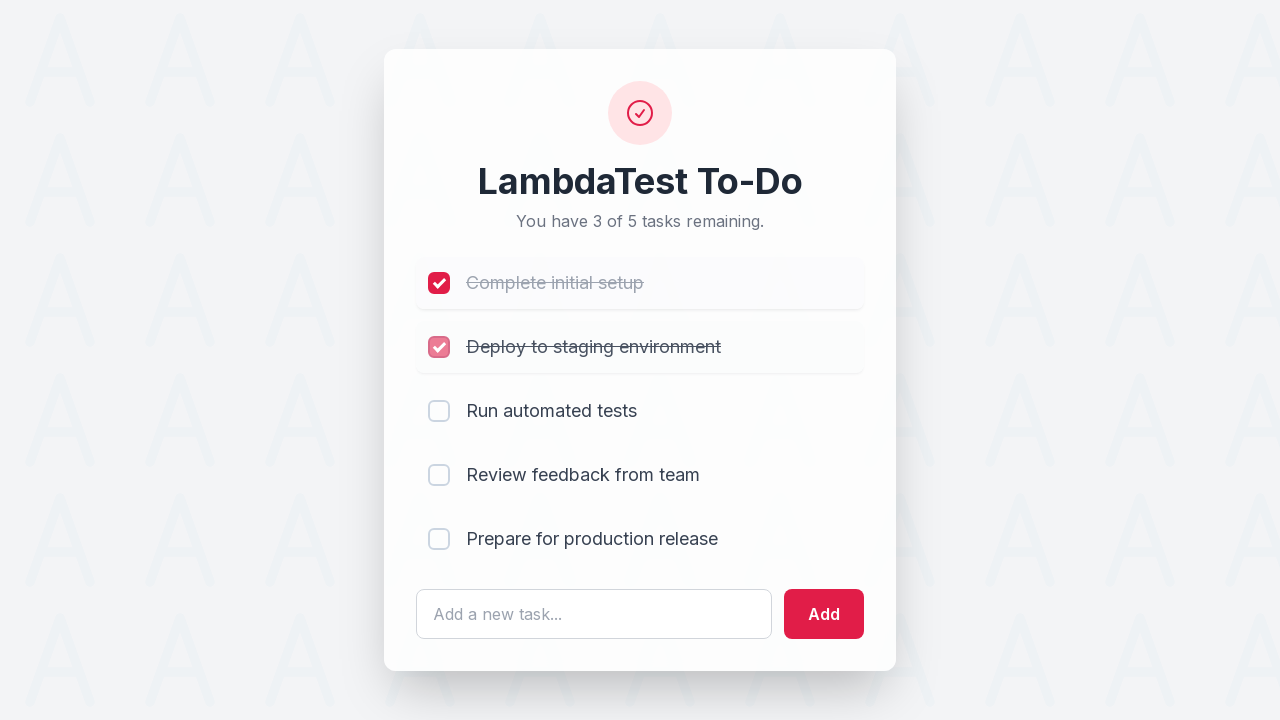

Entered new todo item text: 'Yey, Let's add it to list' on #sampletodotext
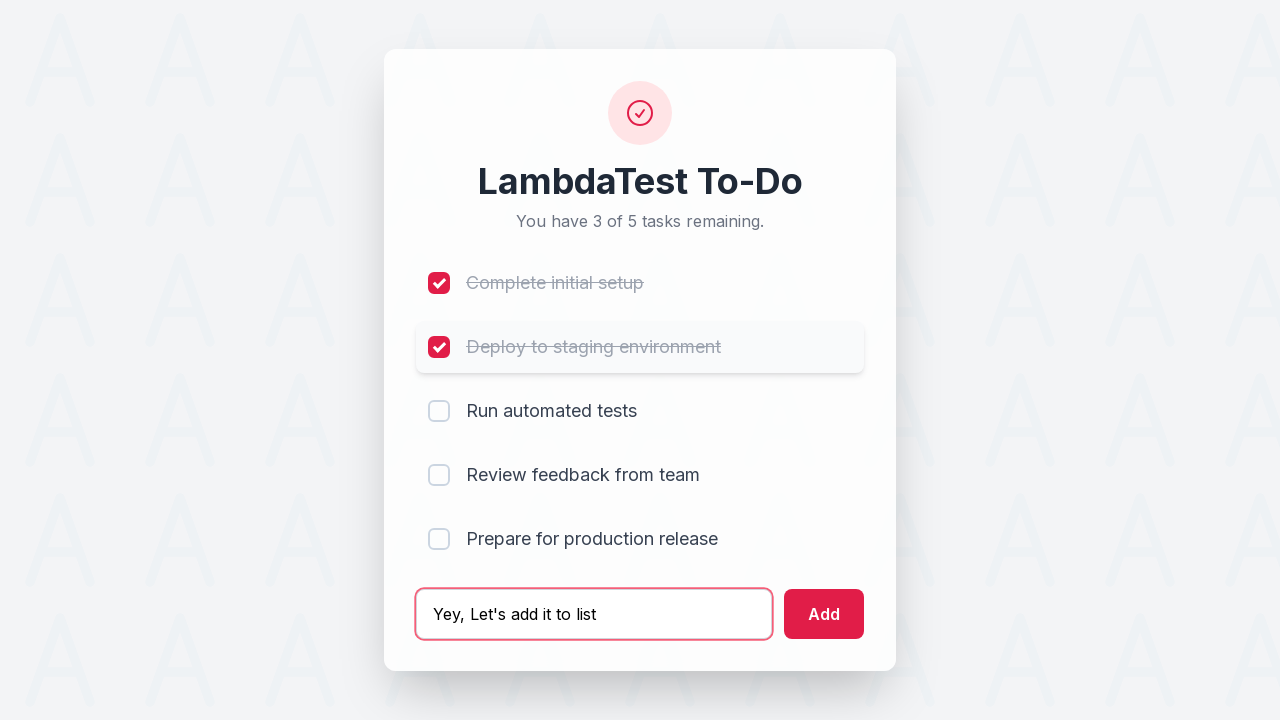

Clicked the add button to create new todo item at (824, 614) on #addbutton
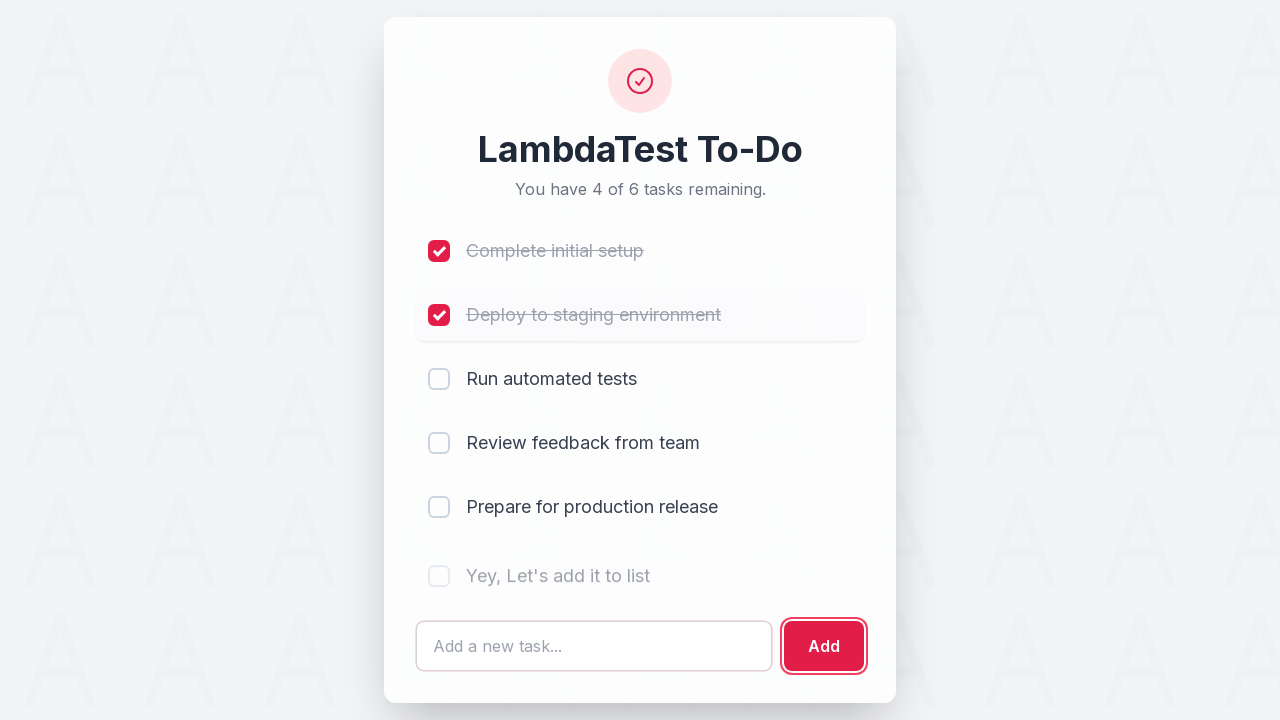

New todo item successfully added and verified in the list
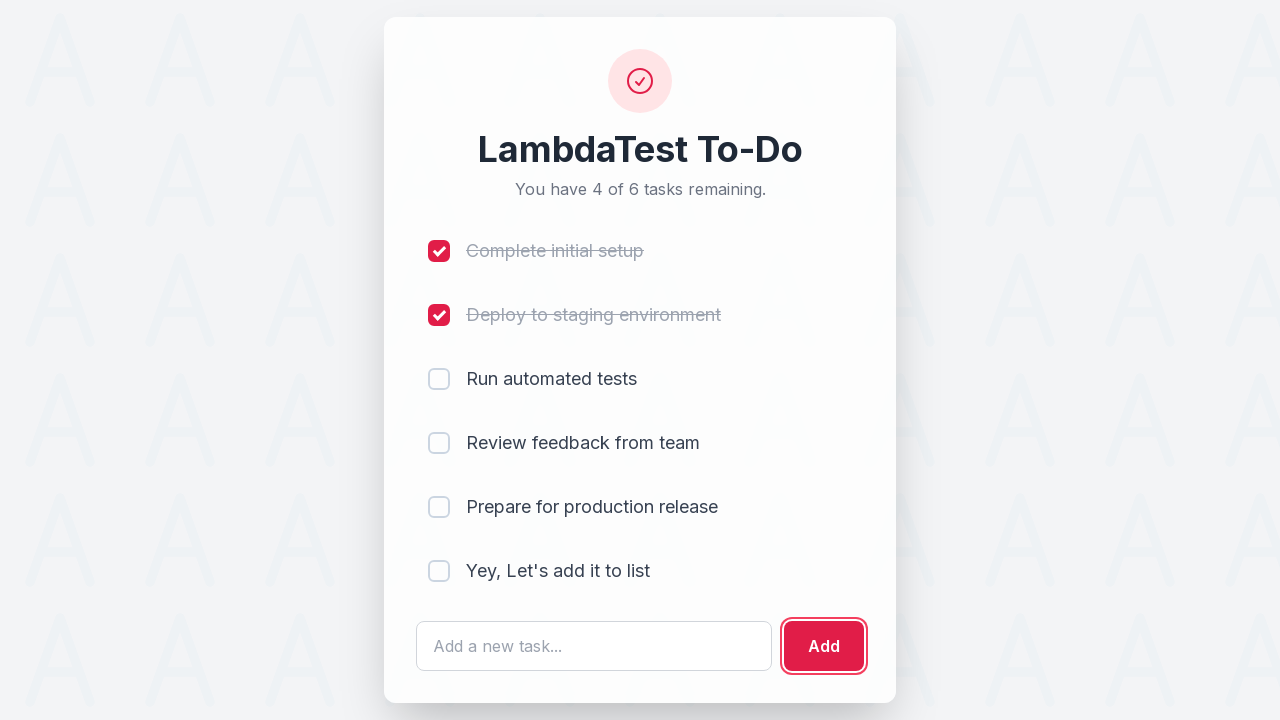

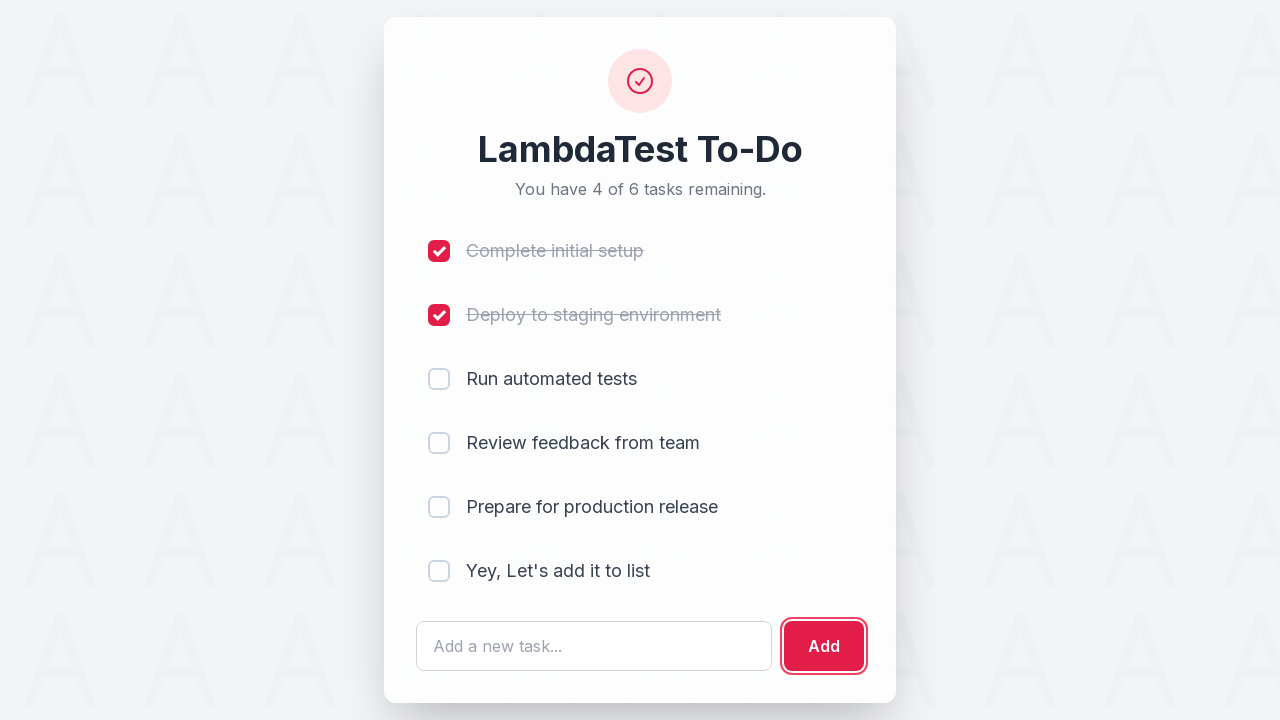